Tests the text box form on DemoQA by filling in user information (name, email, current address, permanent address), submitting the form, and verifying that the output displays the correct submitted values.

Starting URL: https://demoqa.com/elements

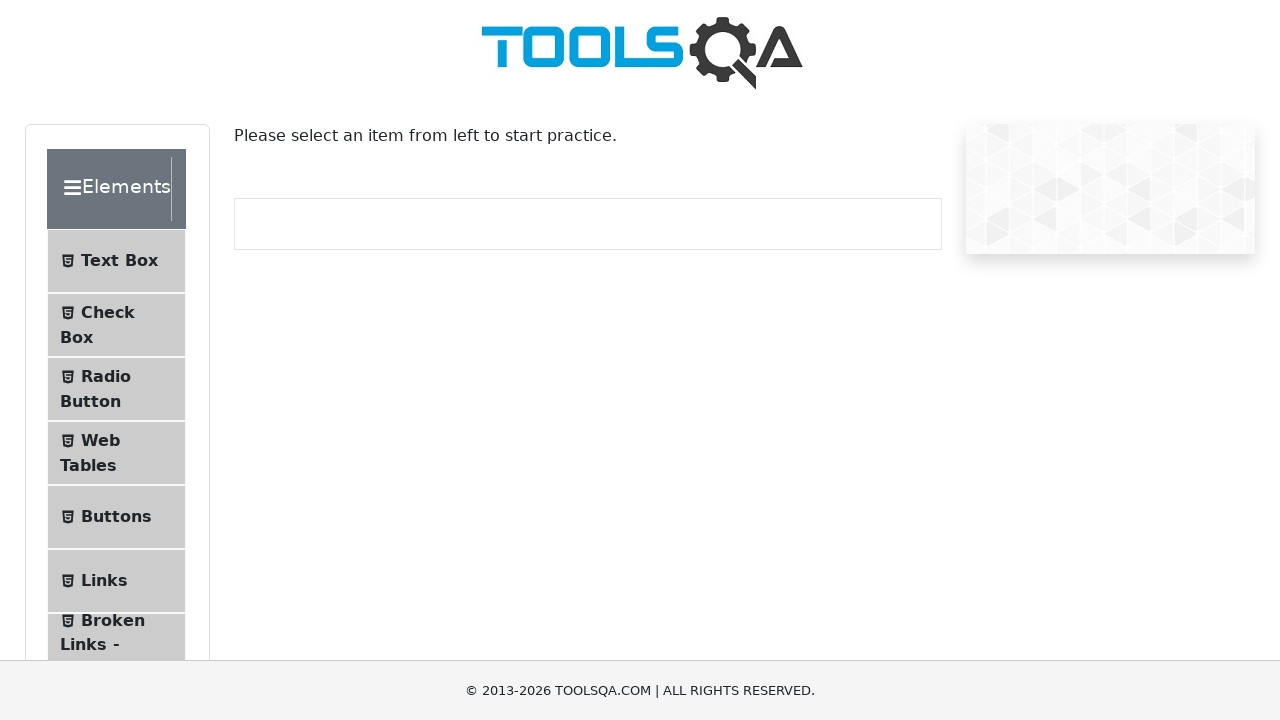

Clicked on the text box menu item at (119, 261) on .text
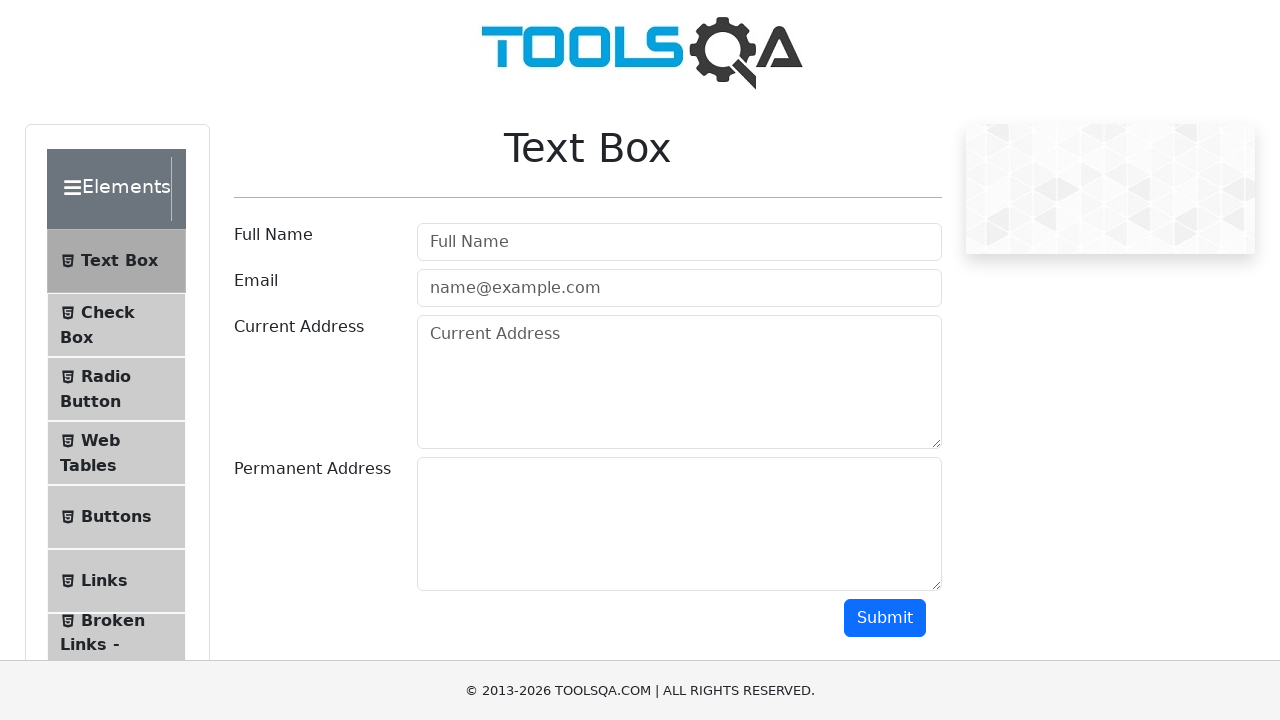

Filled in full name field with 'Jon Doe' on #userName
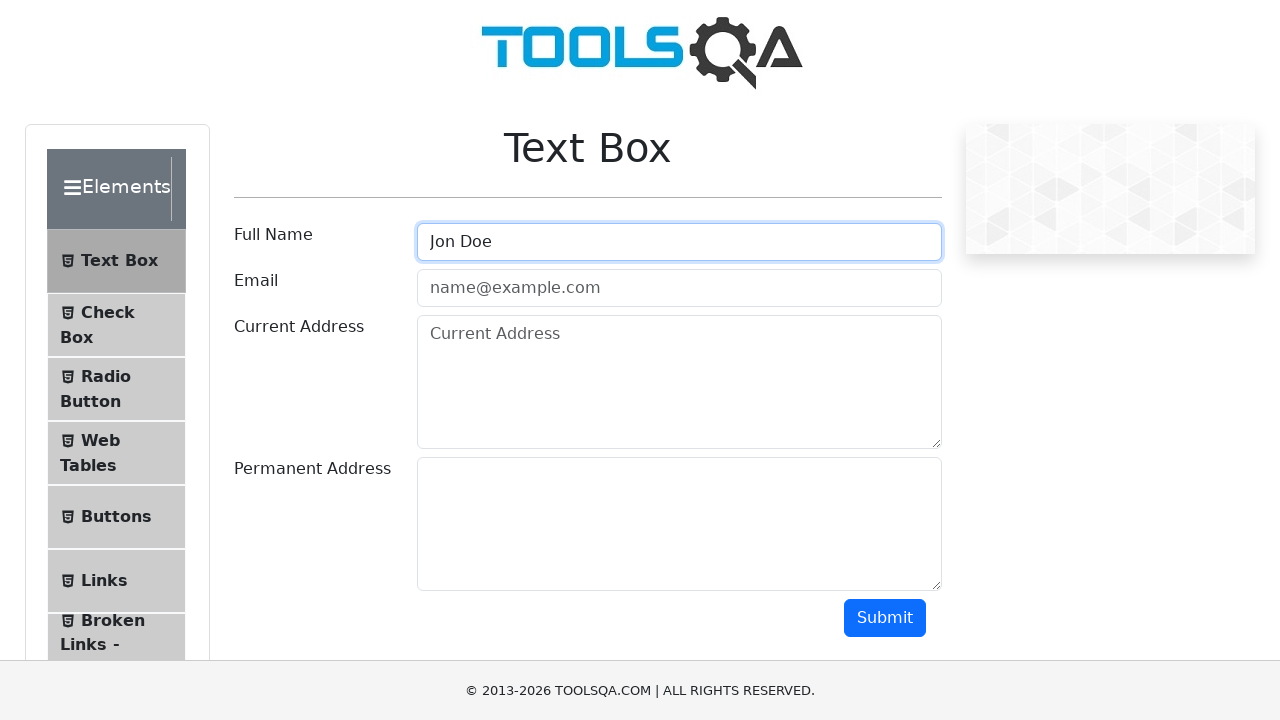

Filled in email field with 'name@example.com' on #userEmail
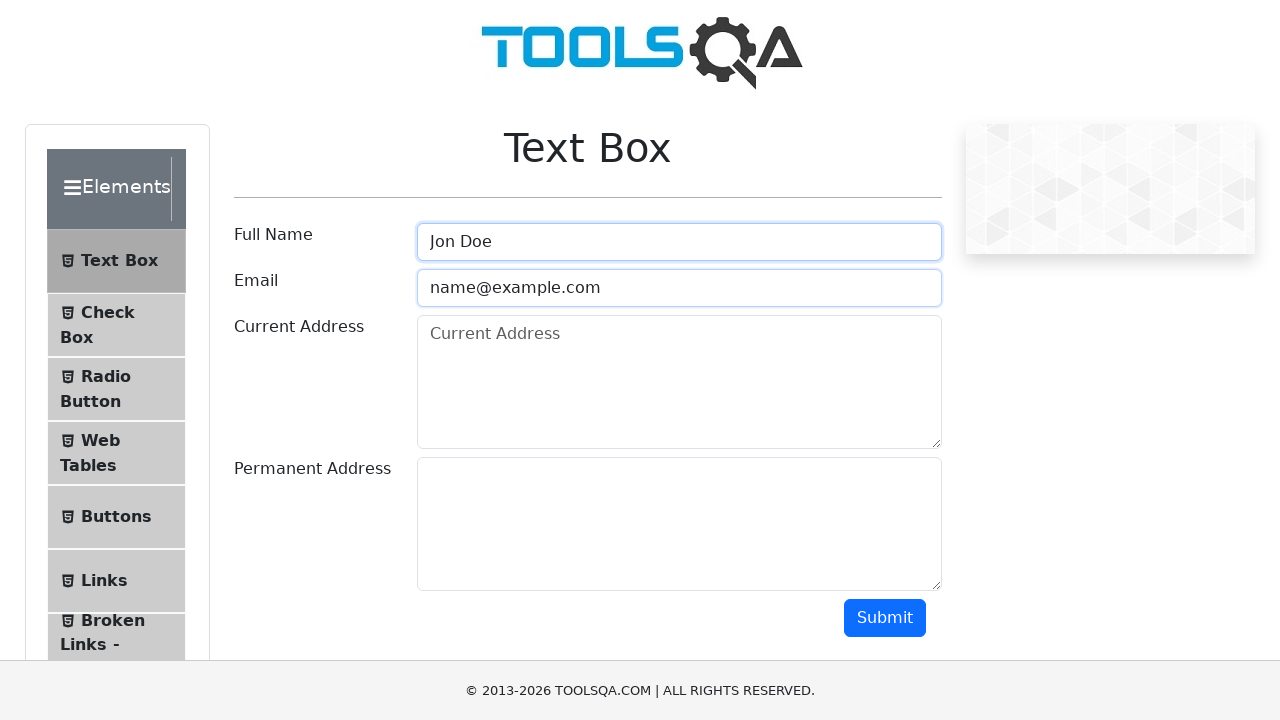

Filled in current address field with 'current address' on #currentAddress
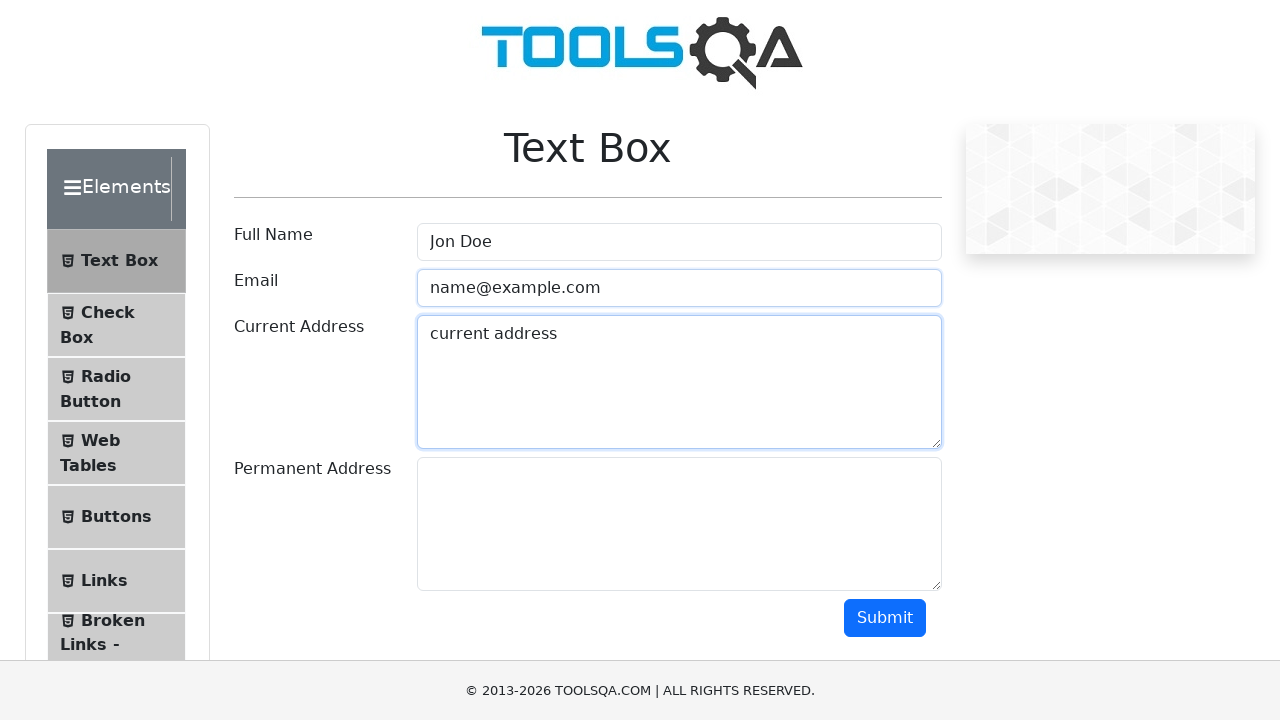

Filled in permanent address field with 'your address' on #permanentAddress
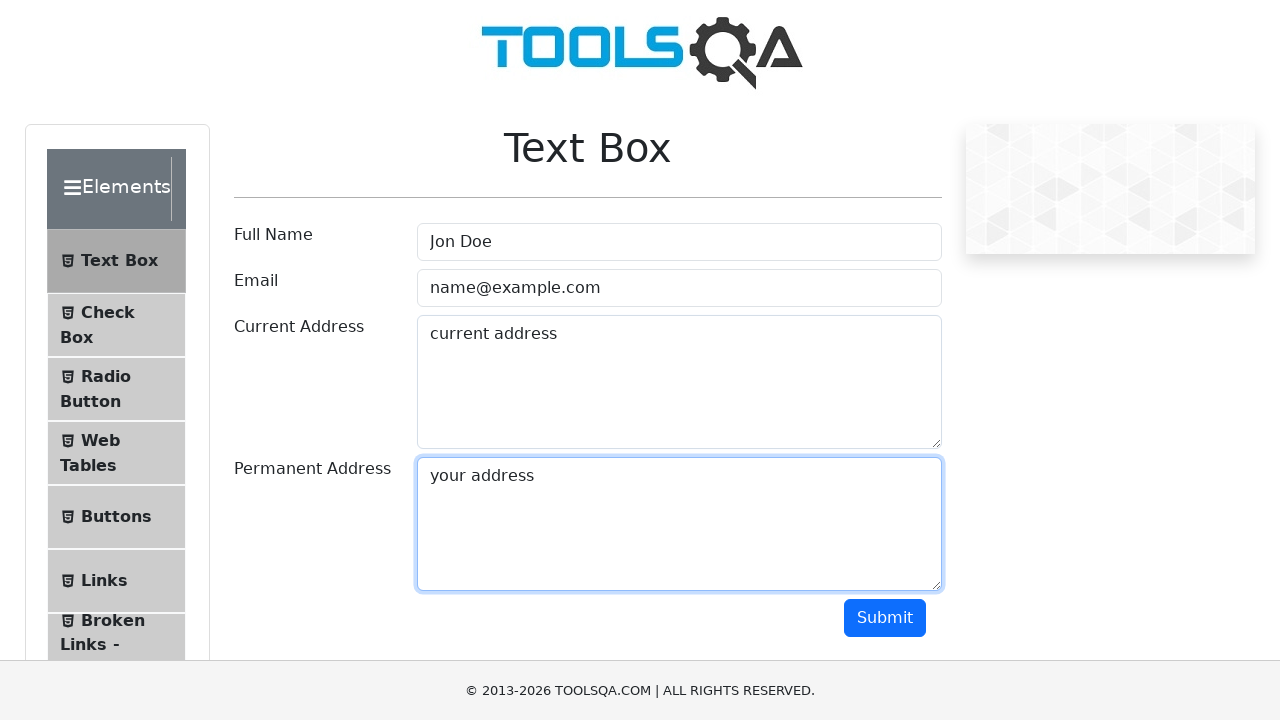

Clicked the submit button to submit the form at (885, 618) on #submit
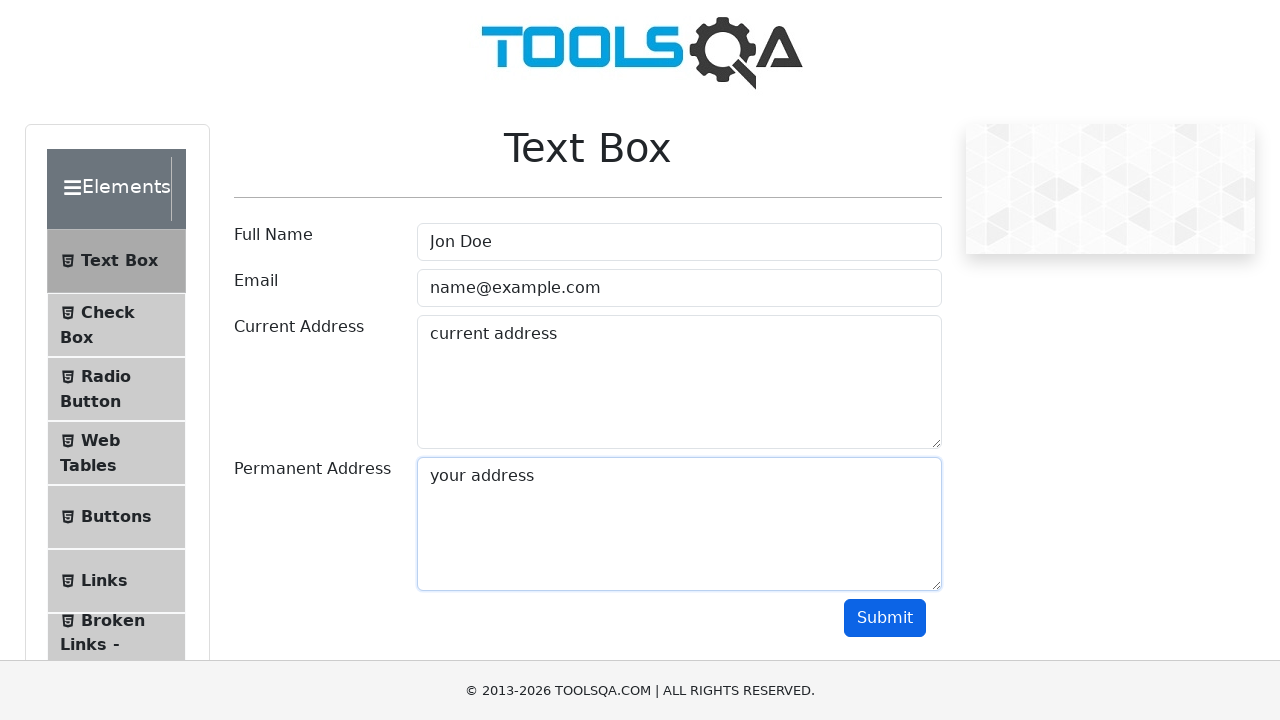

Output section with name field appeared
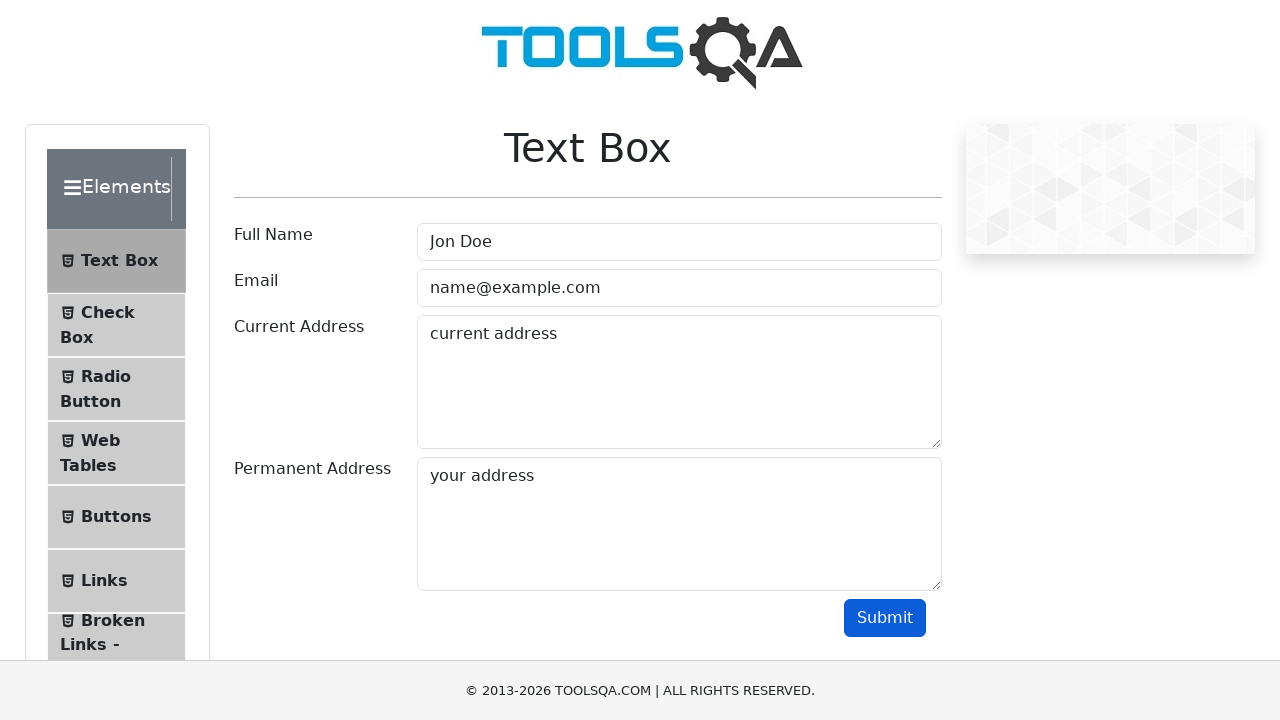

Verified that name output displays 'Name:Jon Doe'
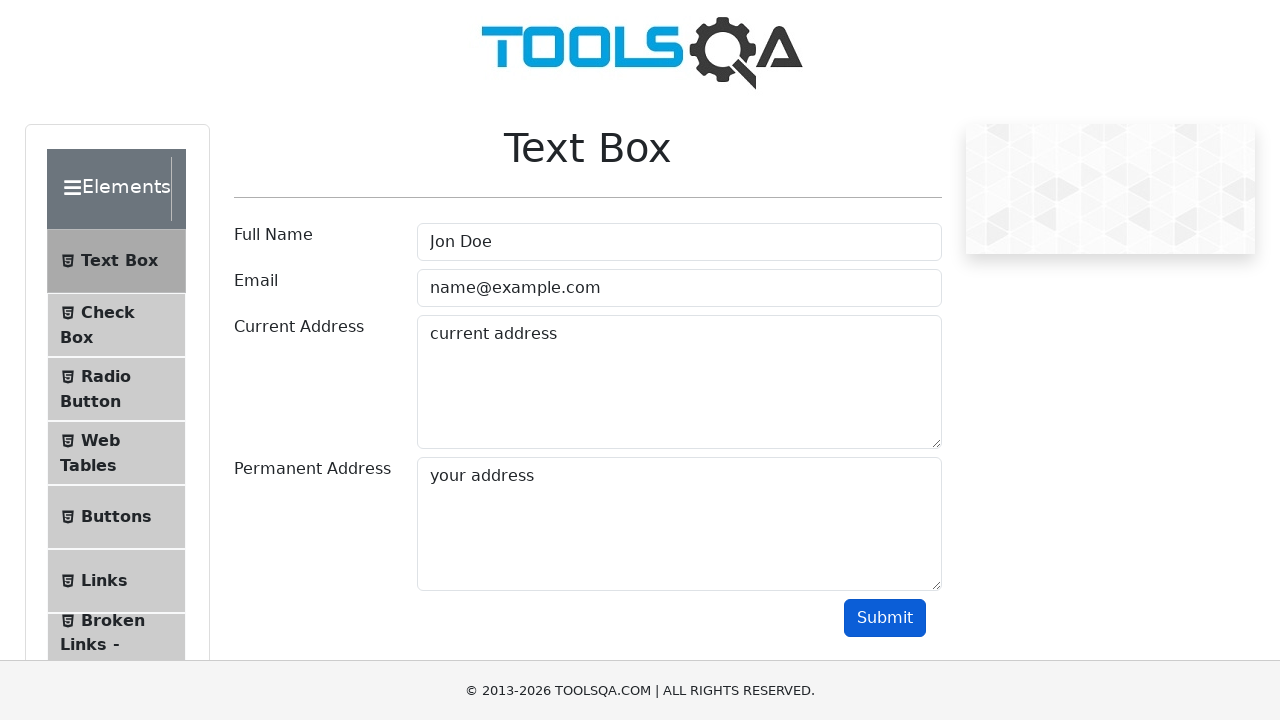

Verified that email output displays 'Email:name@example.com'
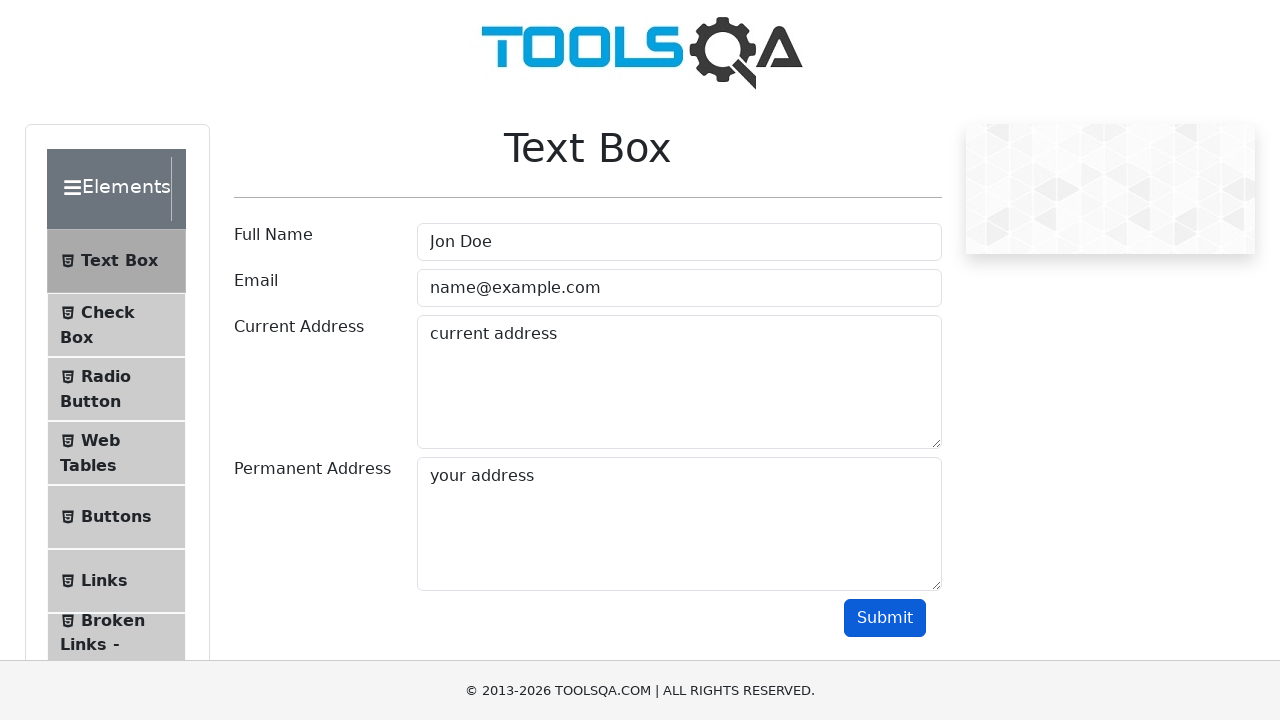

Verified that current address output displays 'Current Address :current address'
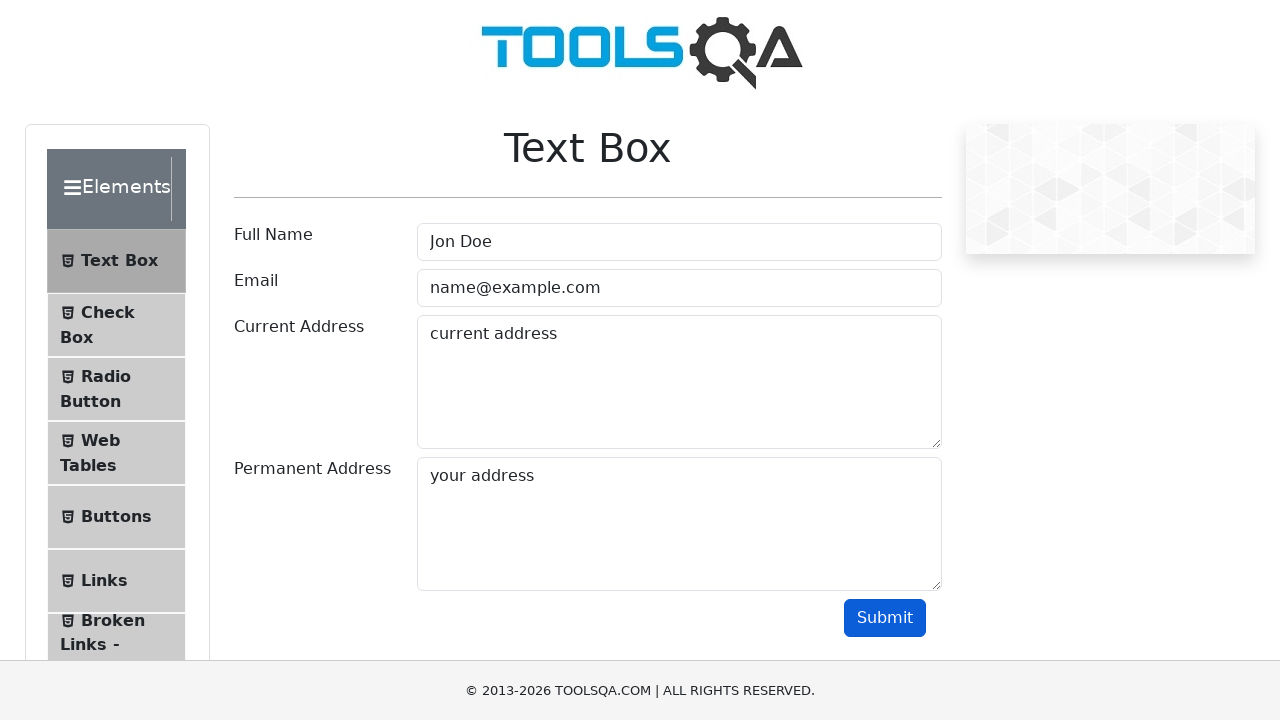

Verified that permanent address output displays 'Permananet Address :your address'
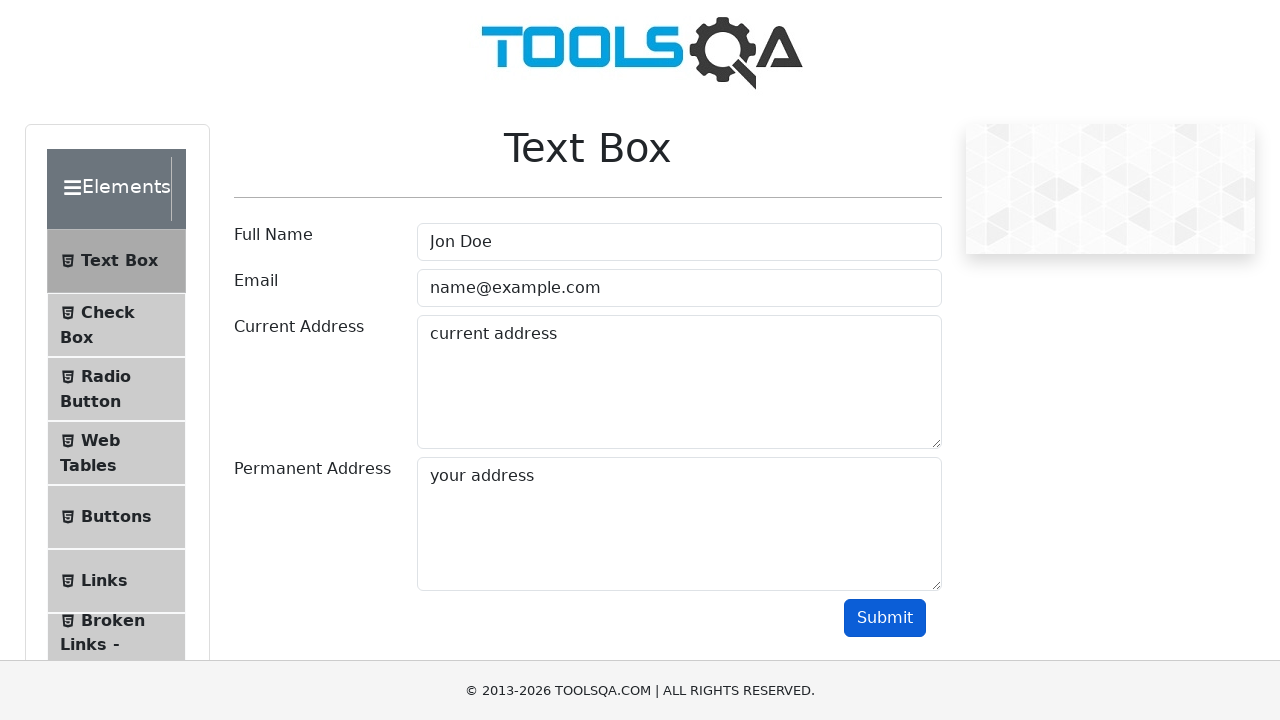

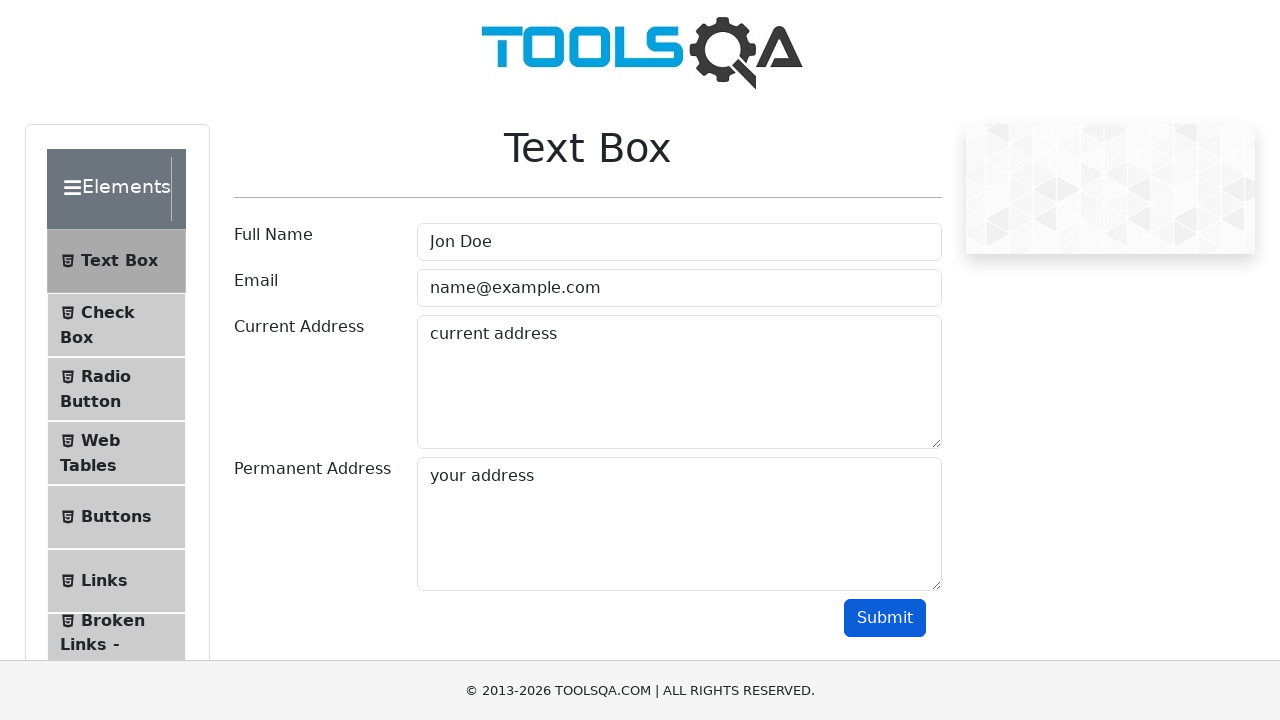